Tests auto-suggest dropdown functionality by typing partial text and selecting a specific country from the suggested options

Starting URL: https://rahulshettyacademy.com/dropdownsPractise/

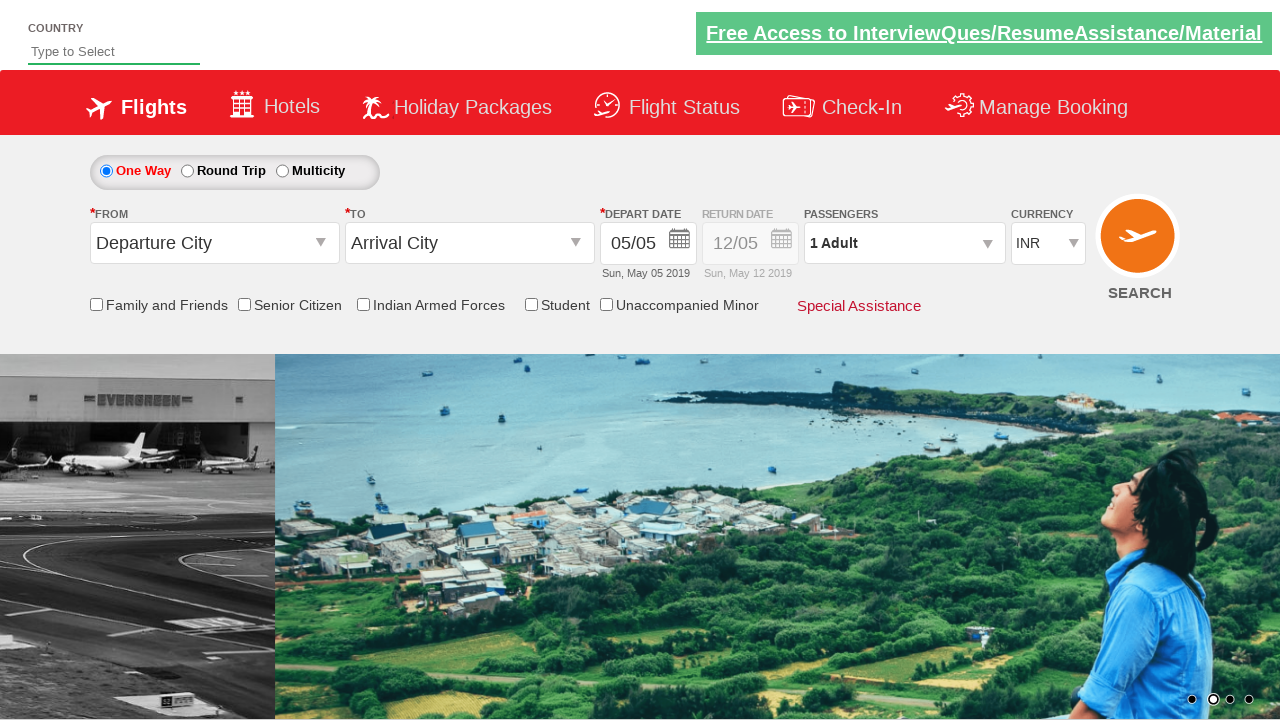

Navigated to AutoSuggestive practice page
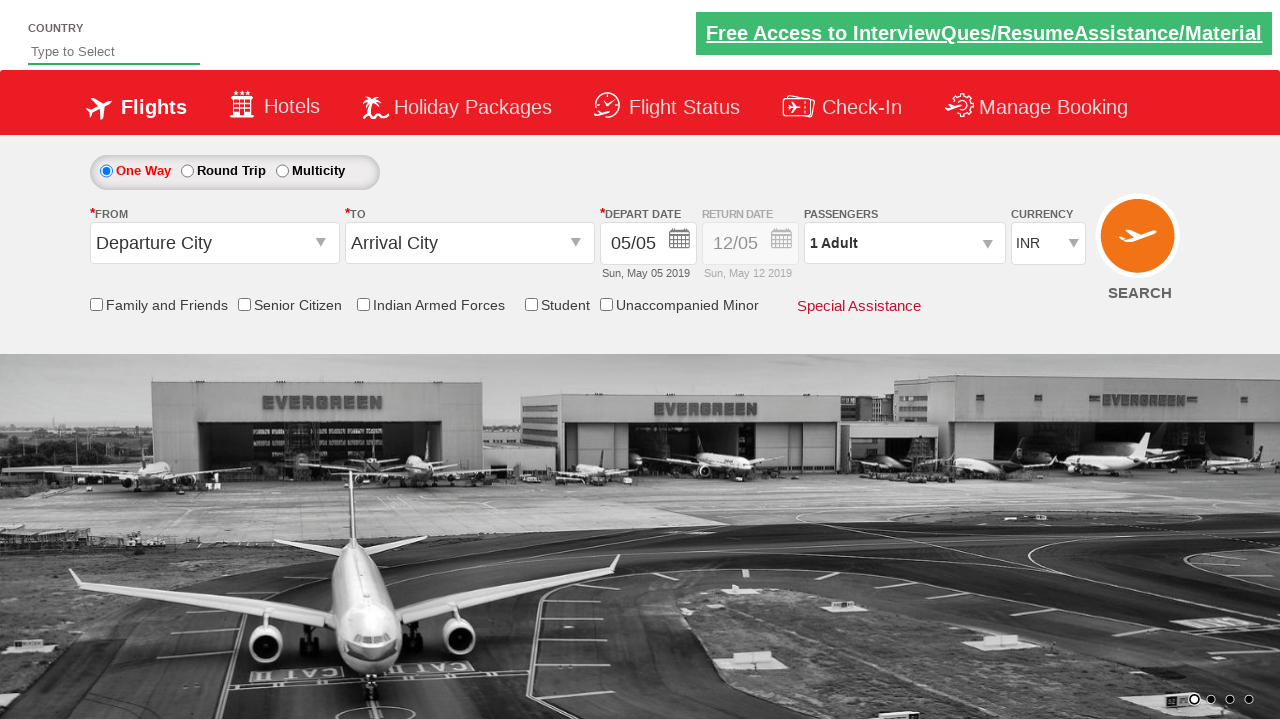

Typed 'ind' in the auto-suggest field on #autosuggest
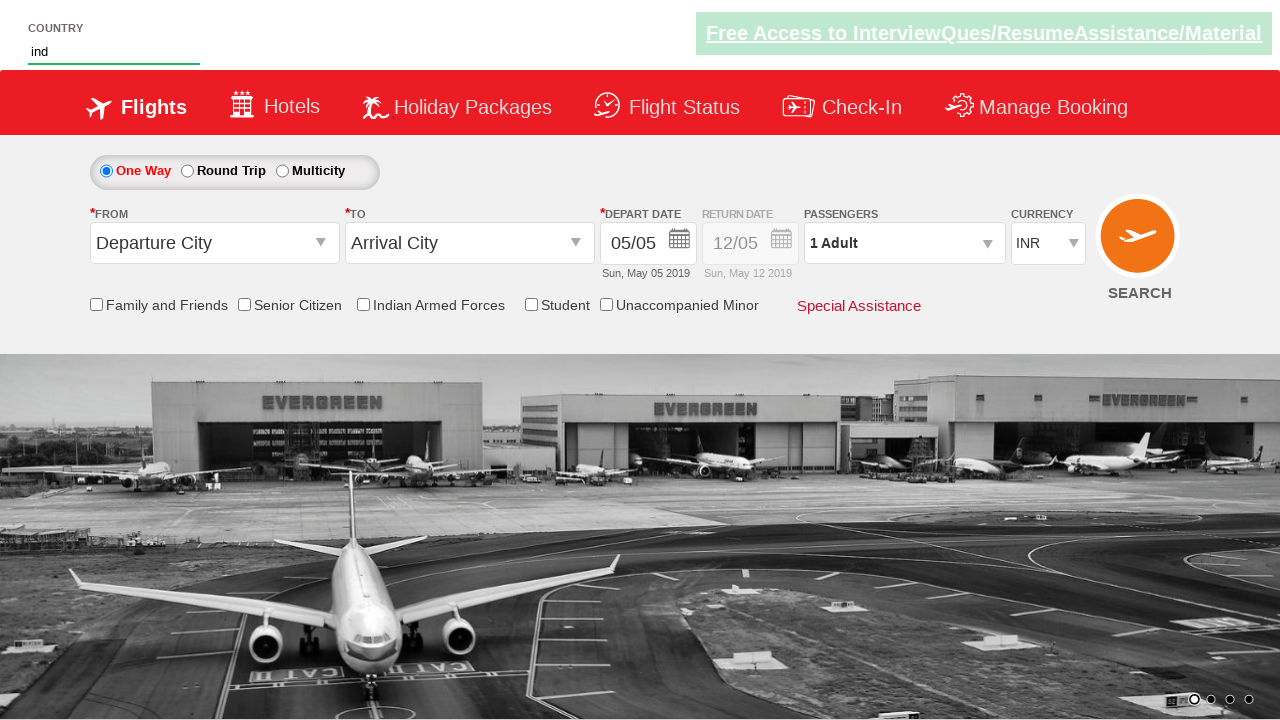

Auto-suggest dropdown appeared with suggestions
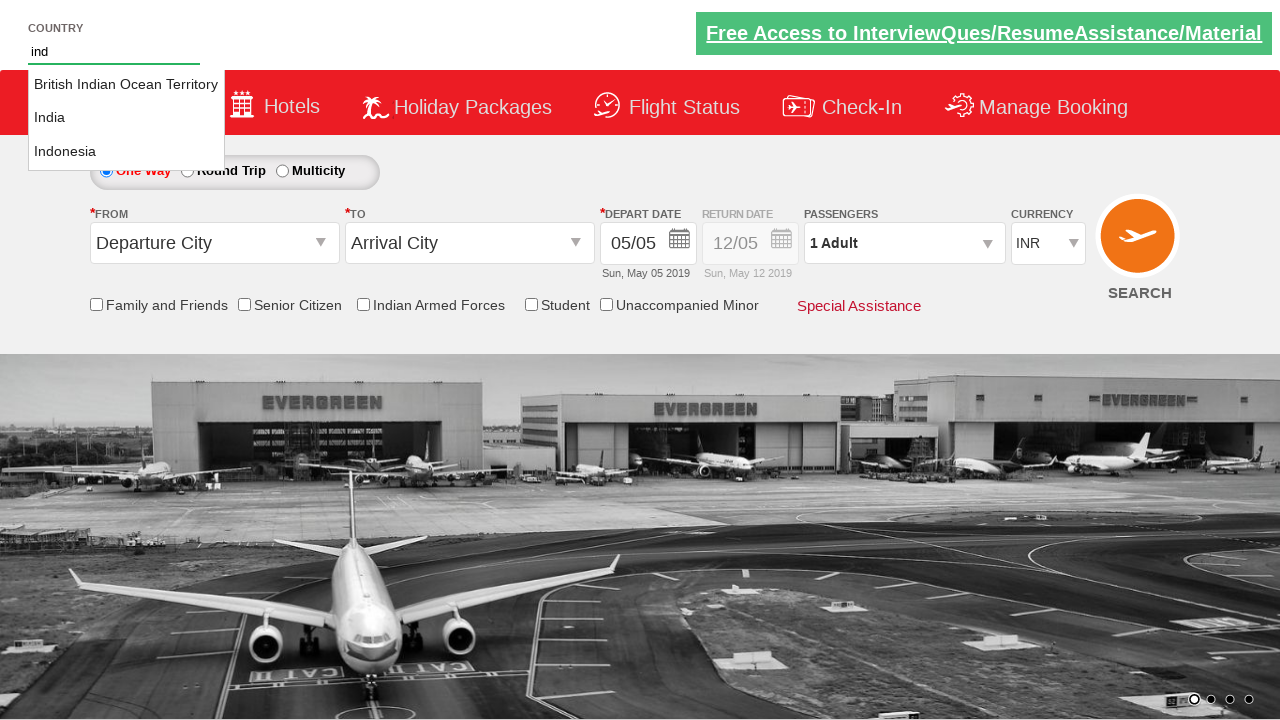

Retrieved all suggestion options from dropdown
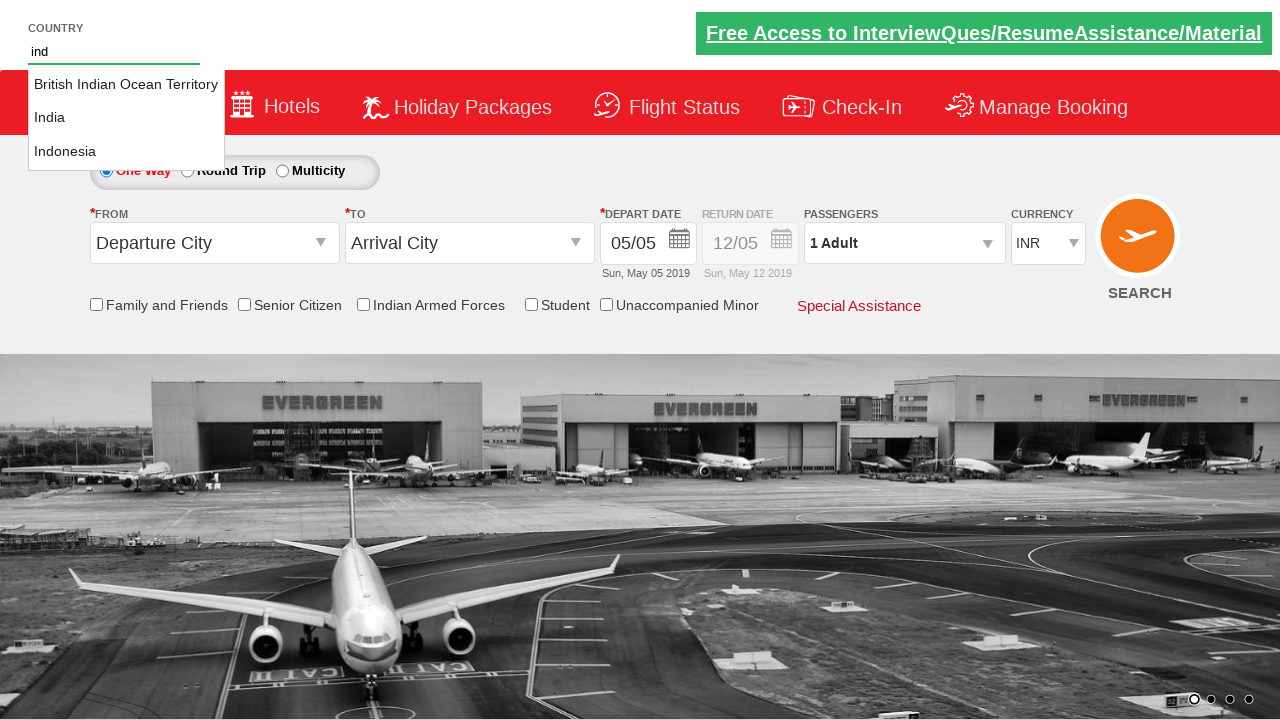

Selected 'India' from auto-suggest dropdown at (126, 118) on li.ui-menu-item >> nth=1
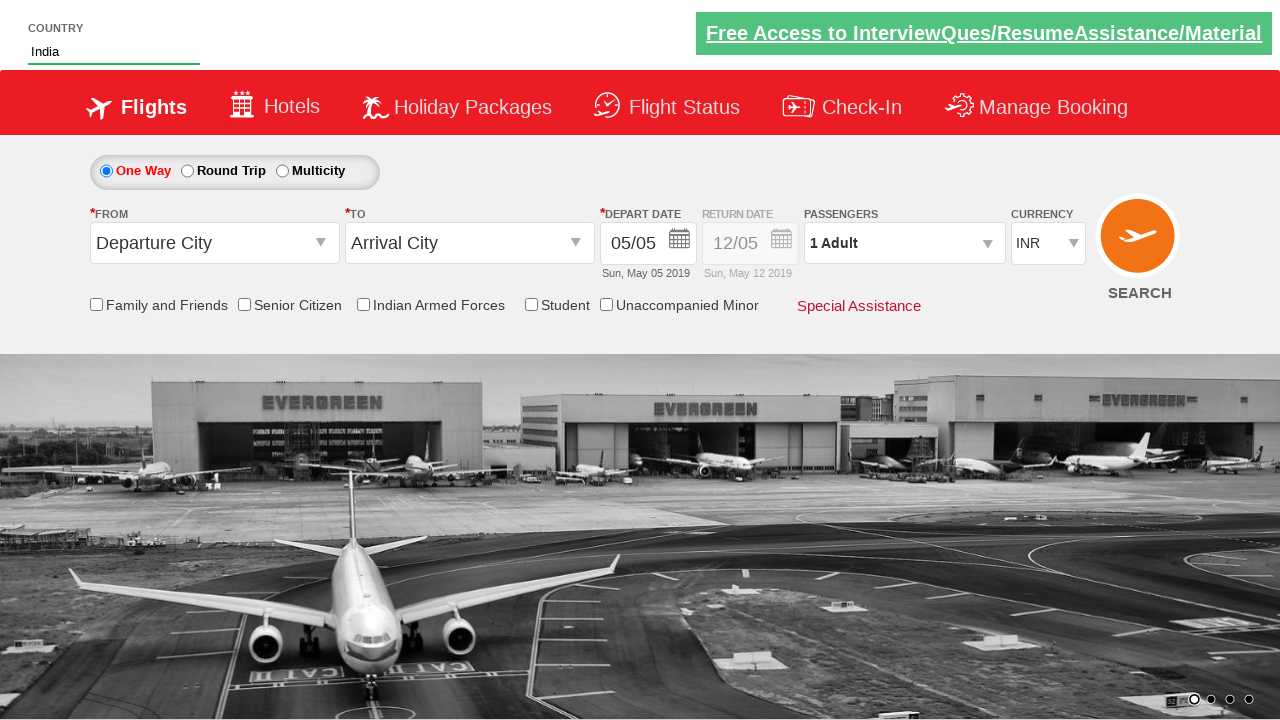

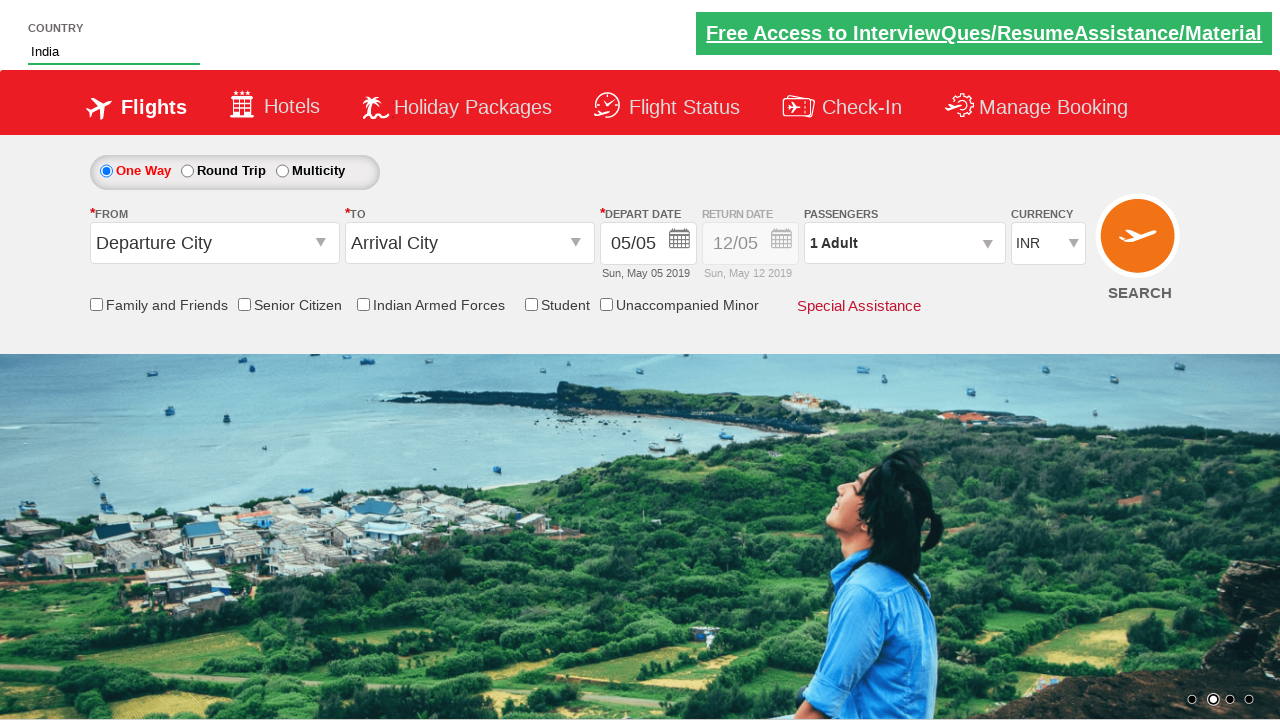